Navigates to a dynamic grid page and verifies that table elements (headers and rows) are present and loaded.

Starting URL: https://leafground.com/dynamicgrid.xhtml

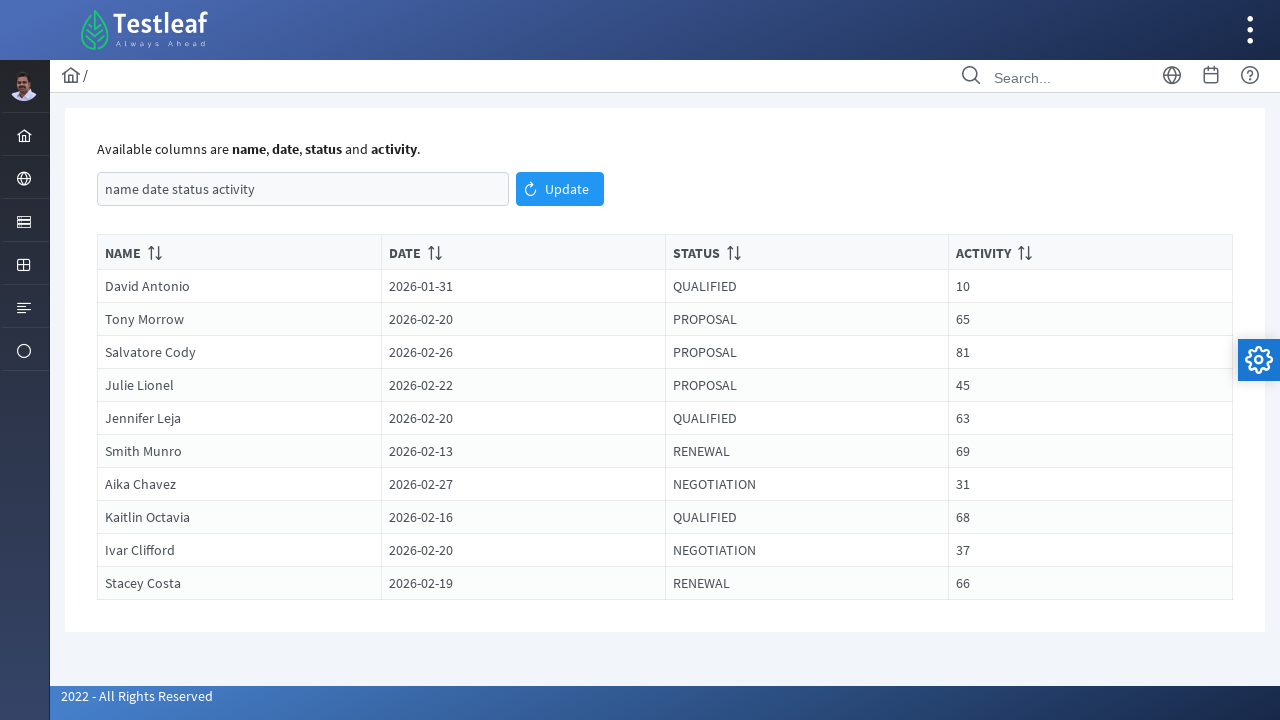

Navigated to dynamic grid page
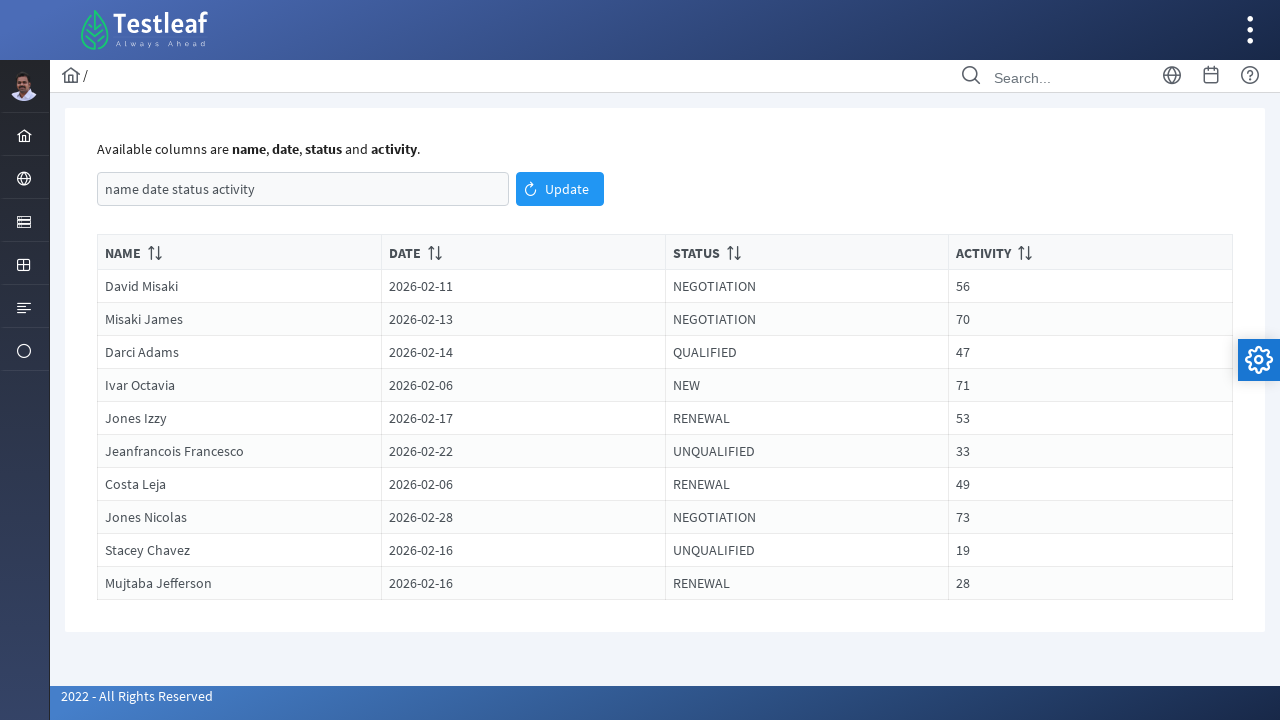

Table headers loaded and verified
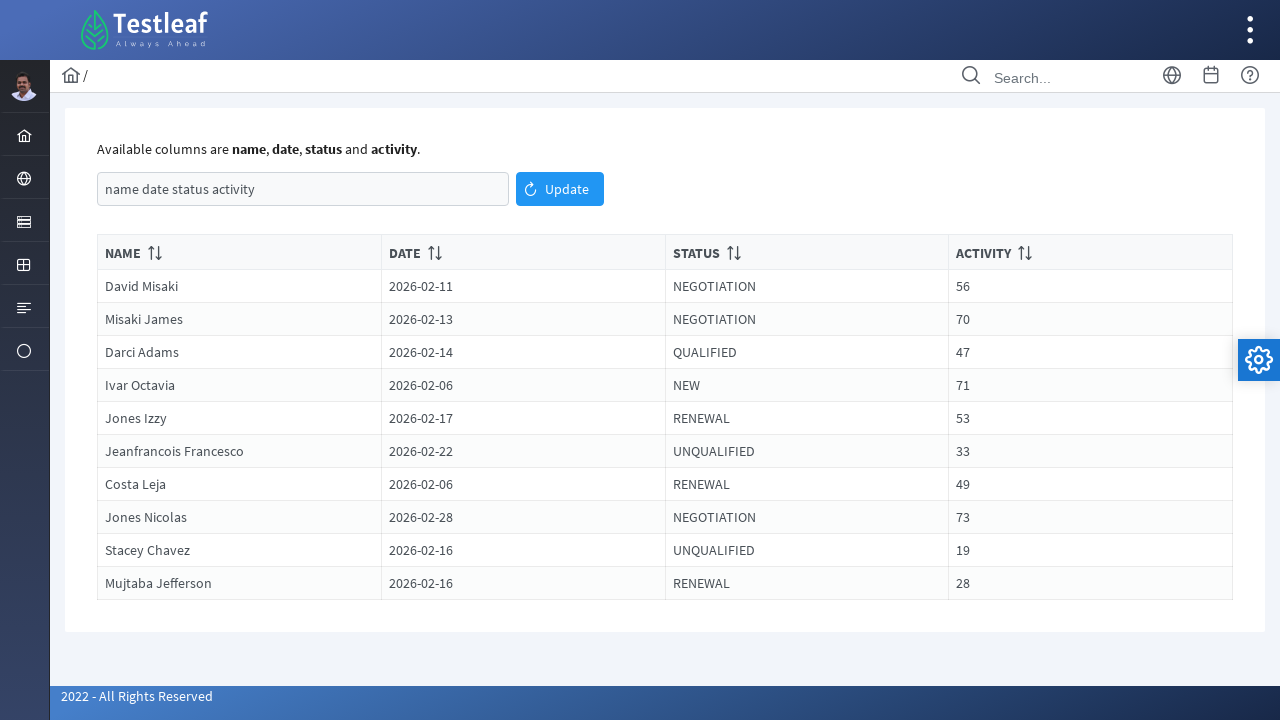

Table rows loaded and verified
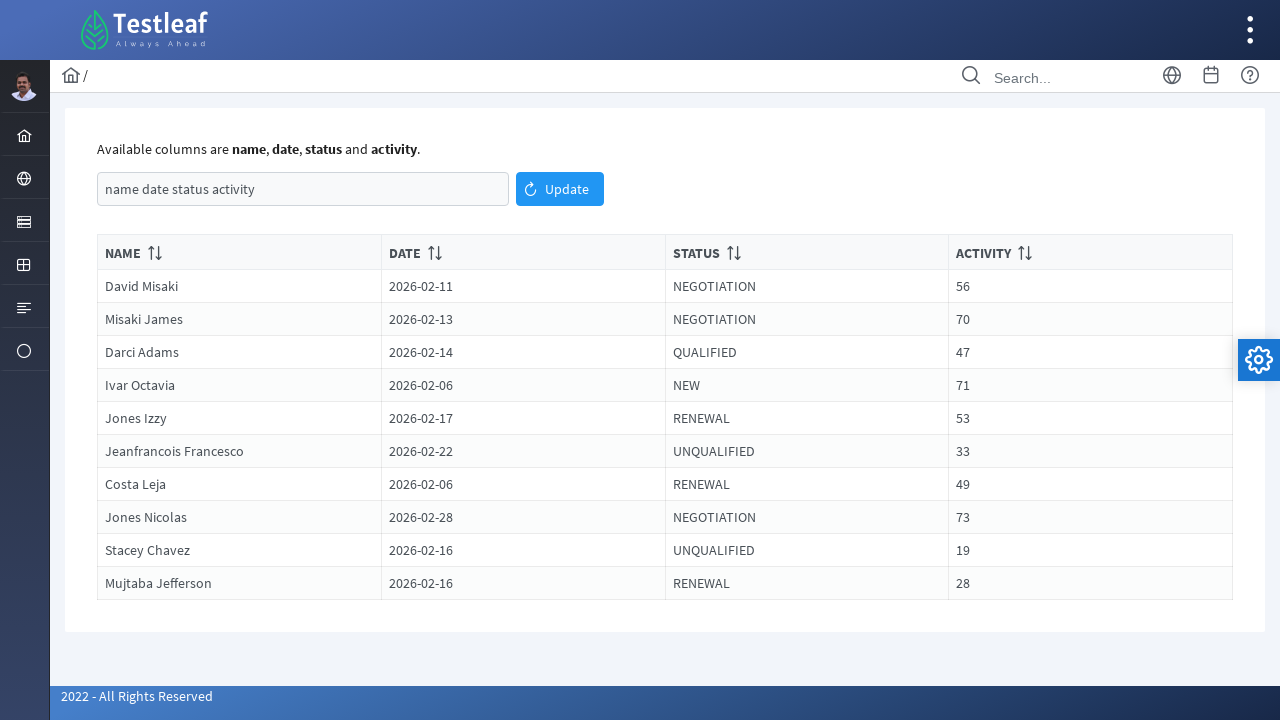

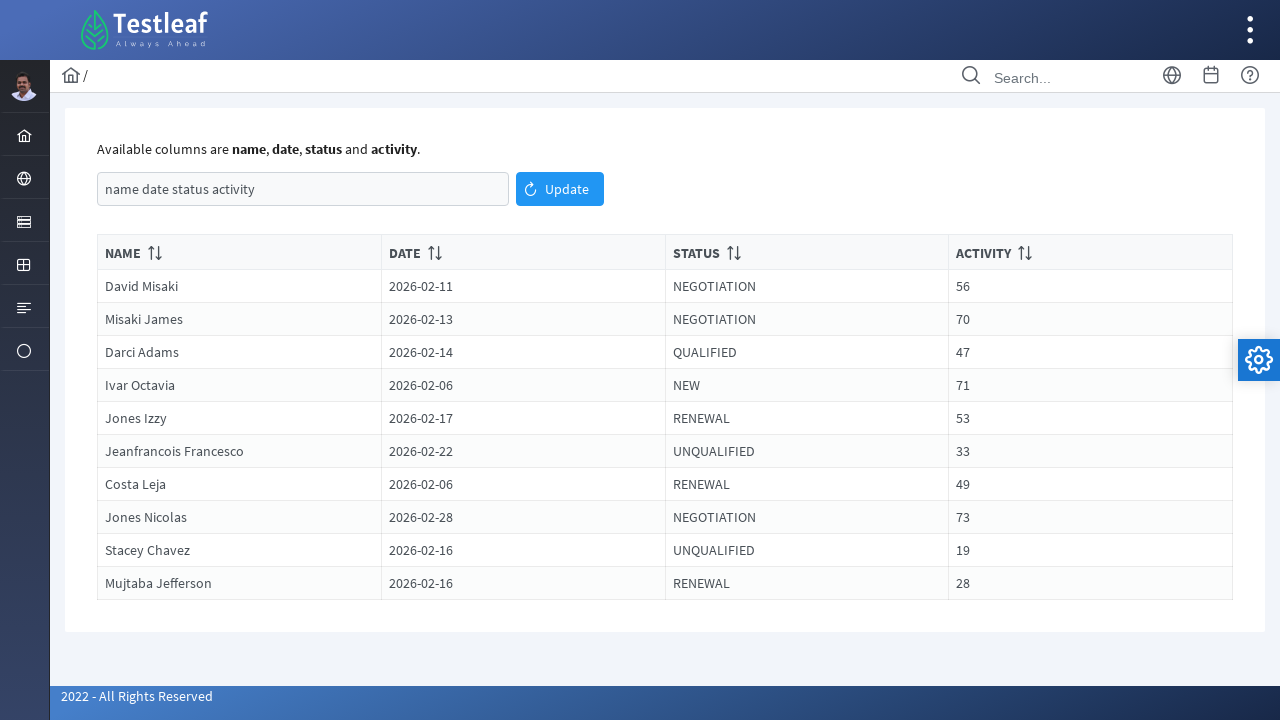